Clicks on Investor Relations link on Netflix homepage

Starting URL: https://www.netflix.com

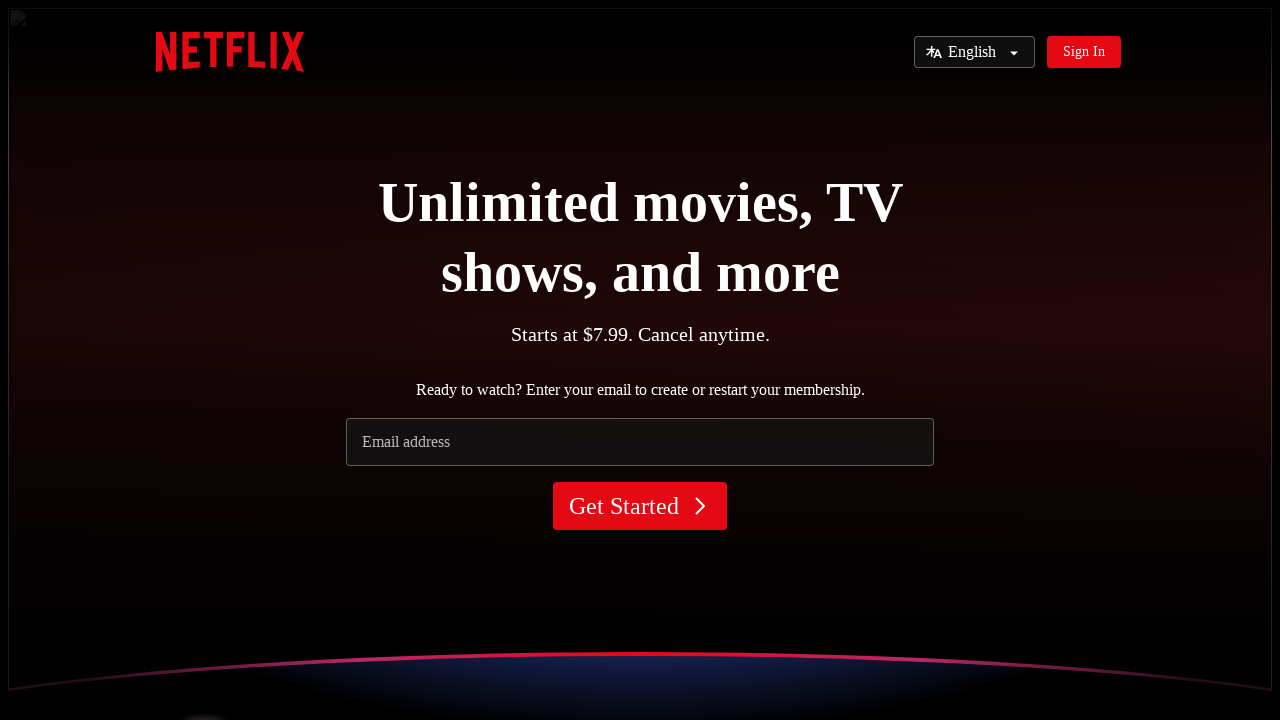

Clicked Investor Relations link on Netflix homepage at (454, 360) on text=Investor Relations
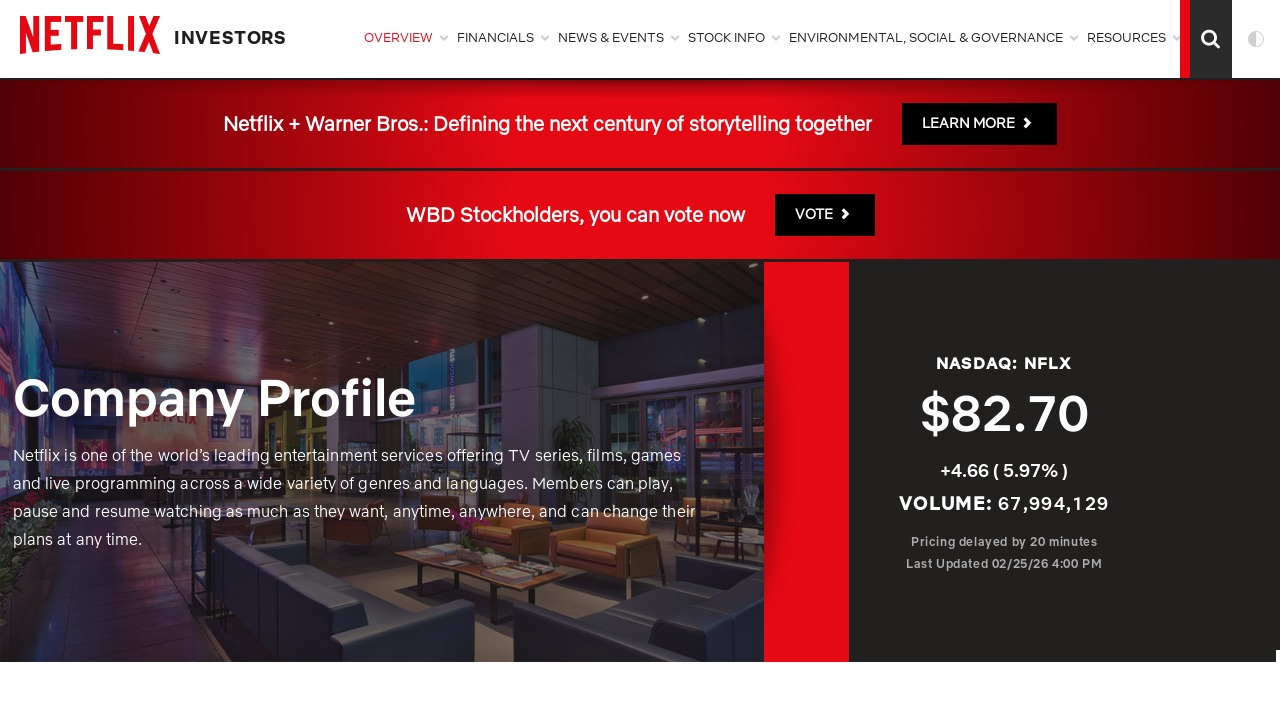

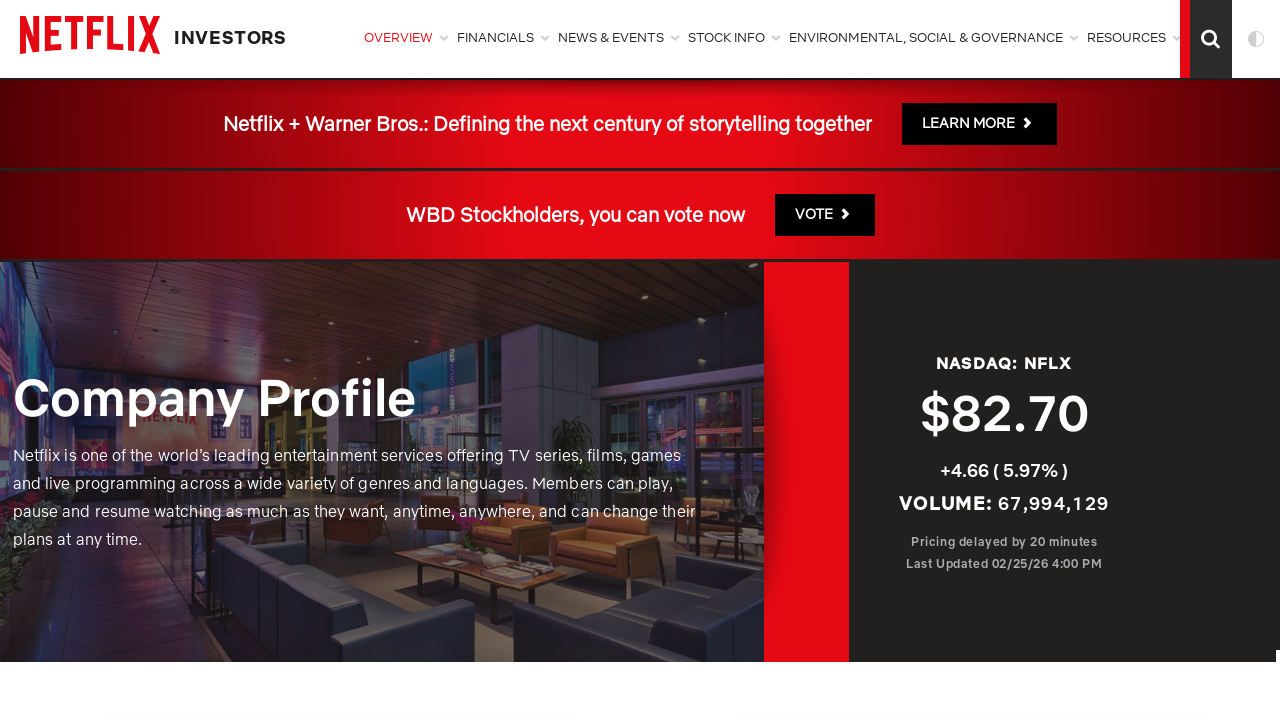